Tests JavaScript prompt alert handling by clicking to open a prompt box, entering text into the alert, and accepting it

Starting URL: http://demo.automationtesting.in/Alerts.html

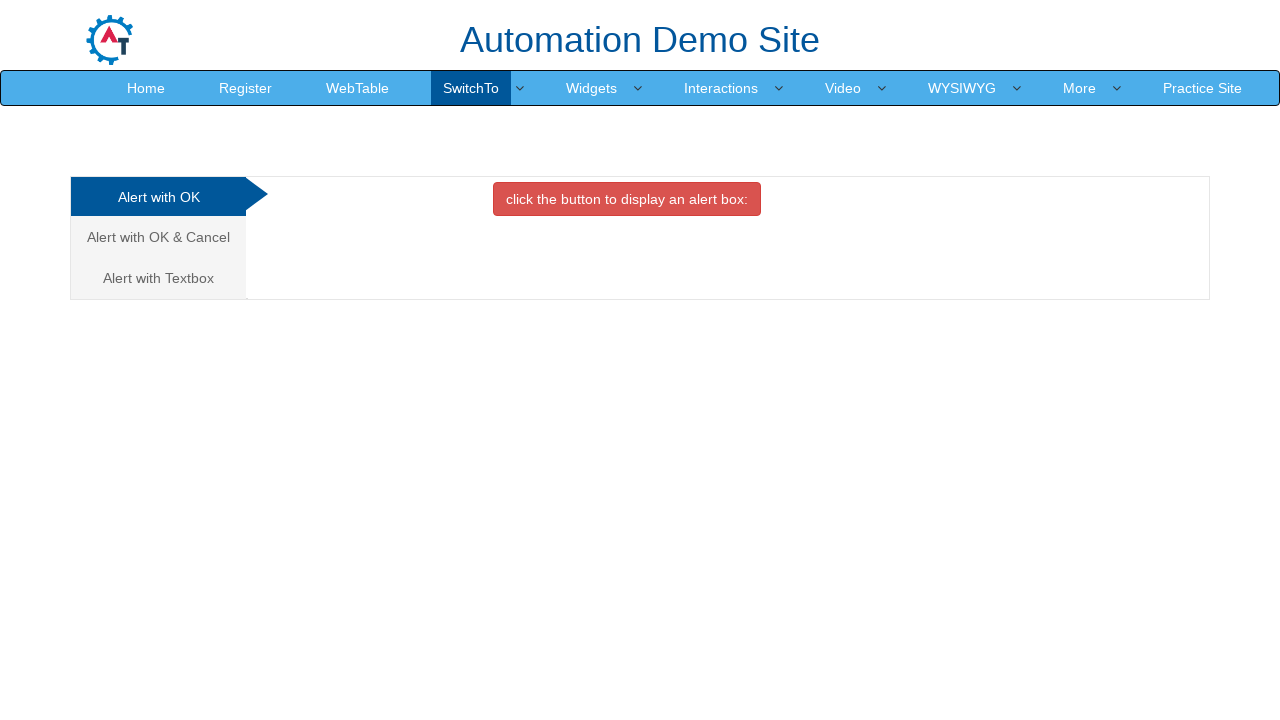

Clicked on the Alert with Text Box tab at (158, 278) on a[href='#Textbox']
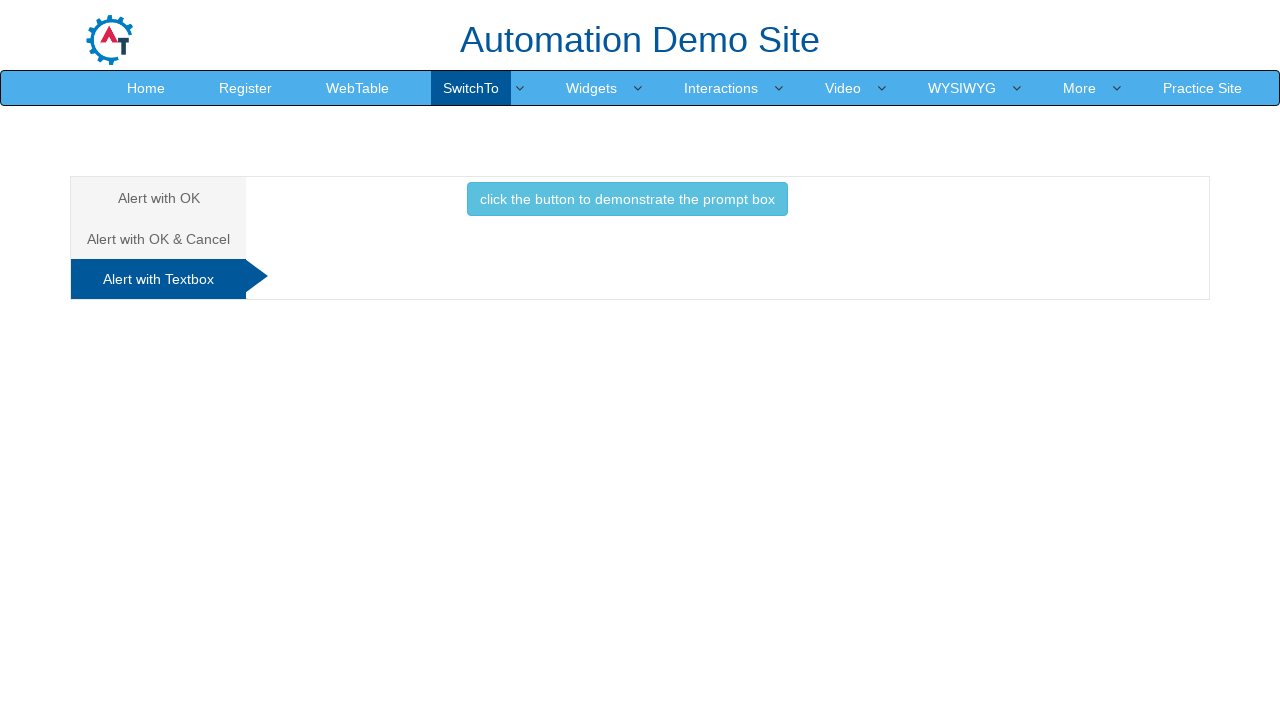

Waited for tab content to be visible
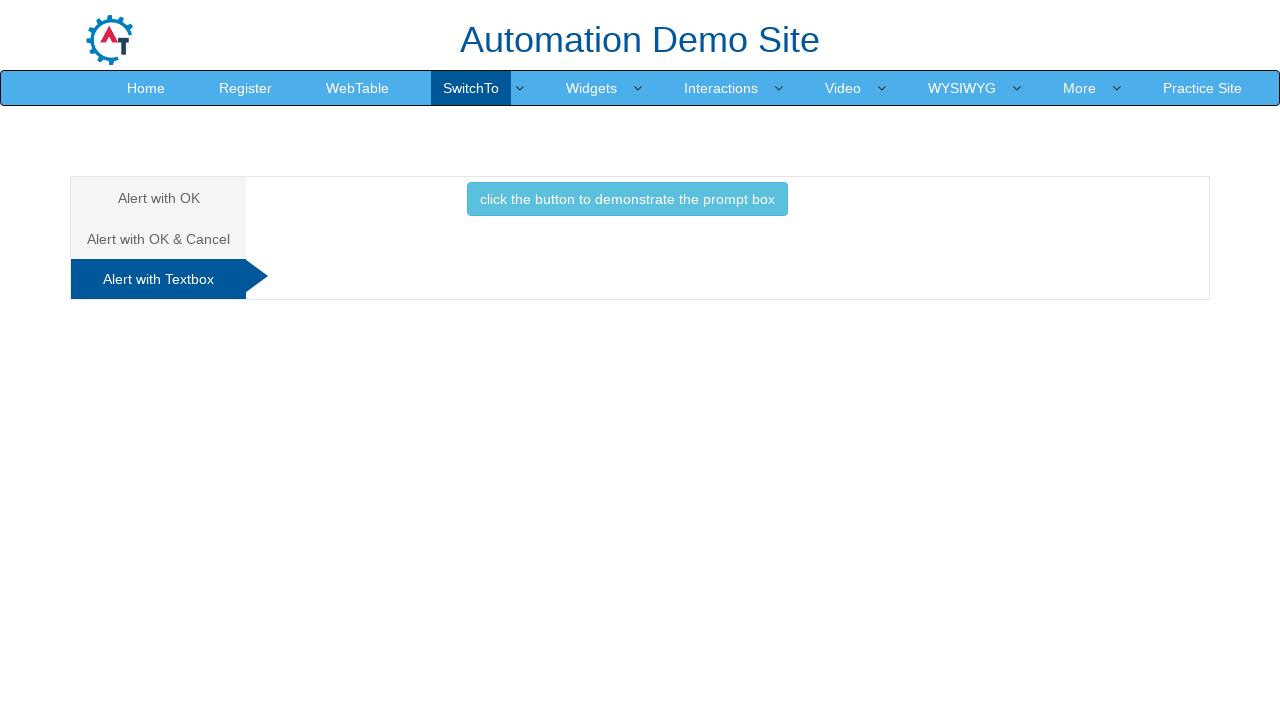

Set up dialog handler to accept prompt with text '7284651093'
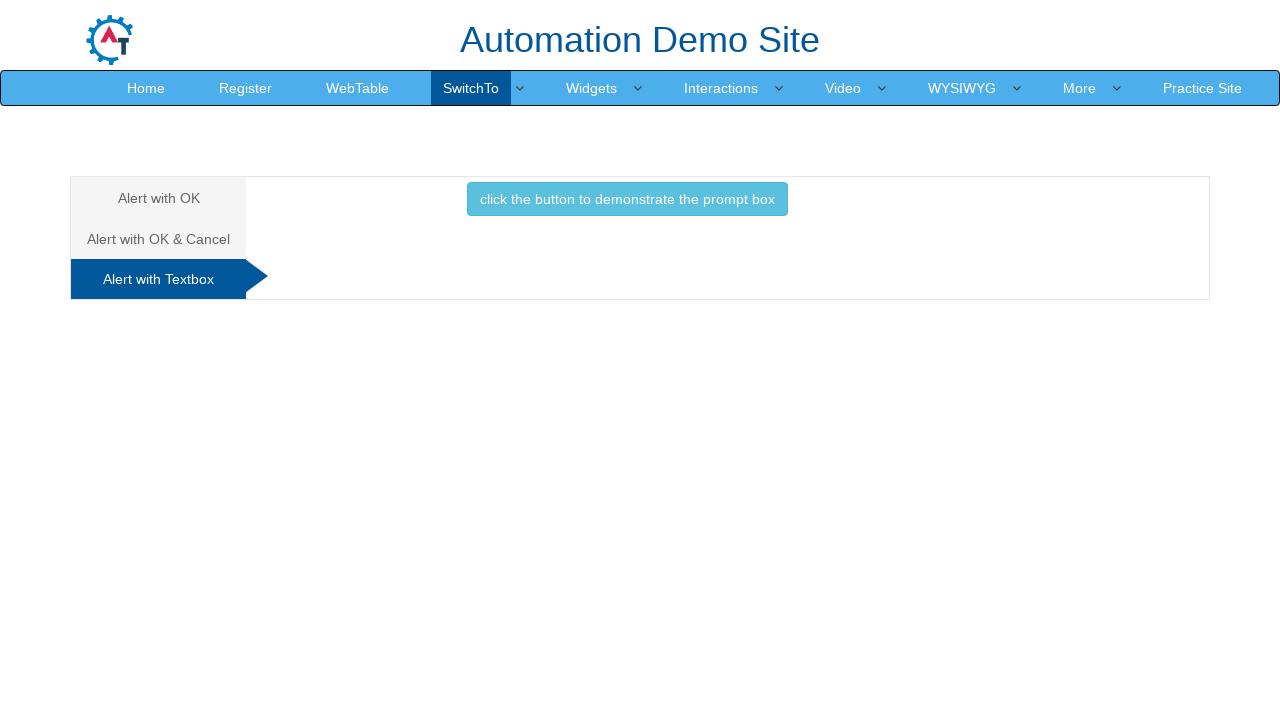

Clicked button to open the prompt alert at (627, 199) on button[onclick*='promptbox']
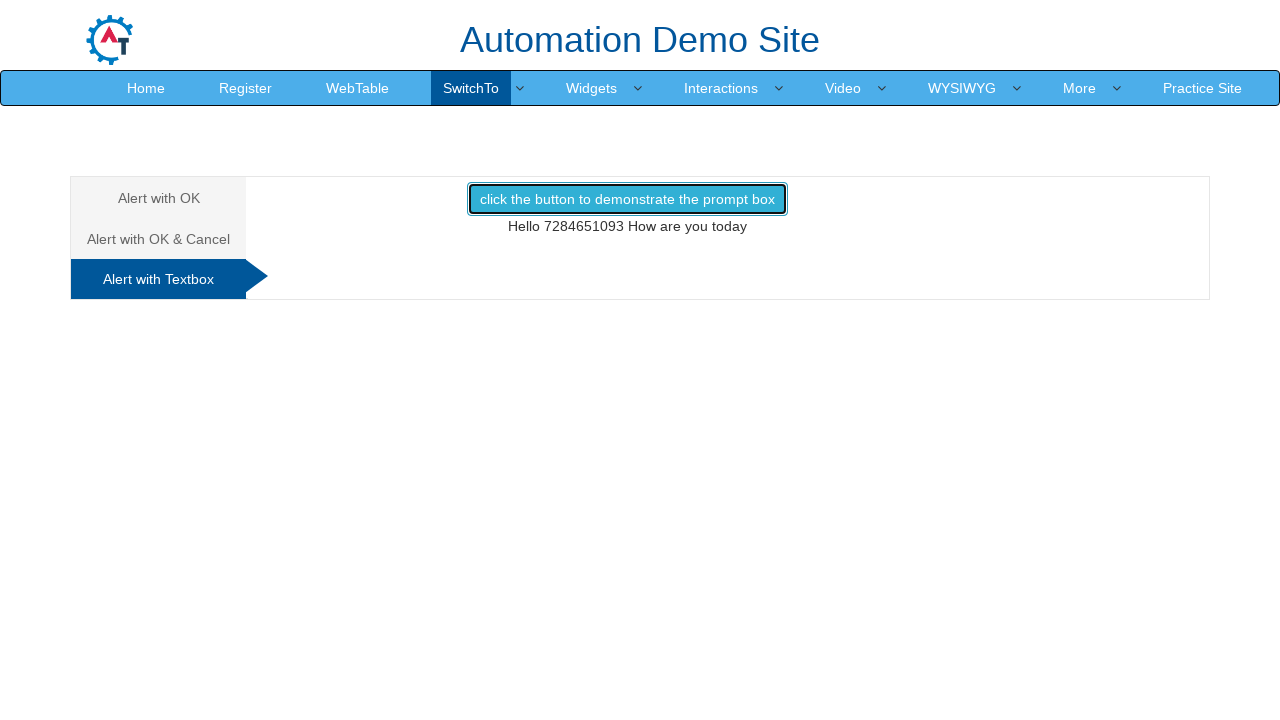

Waited for dialog to be handled and alert dismissed
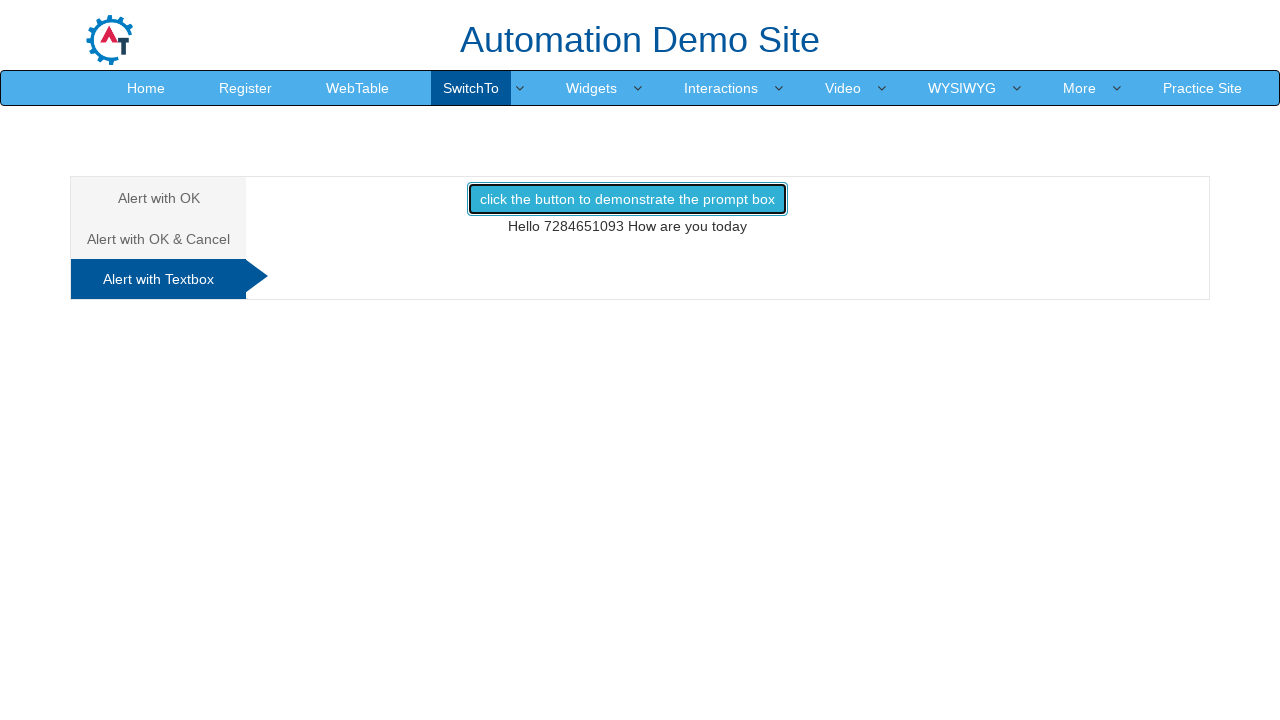

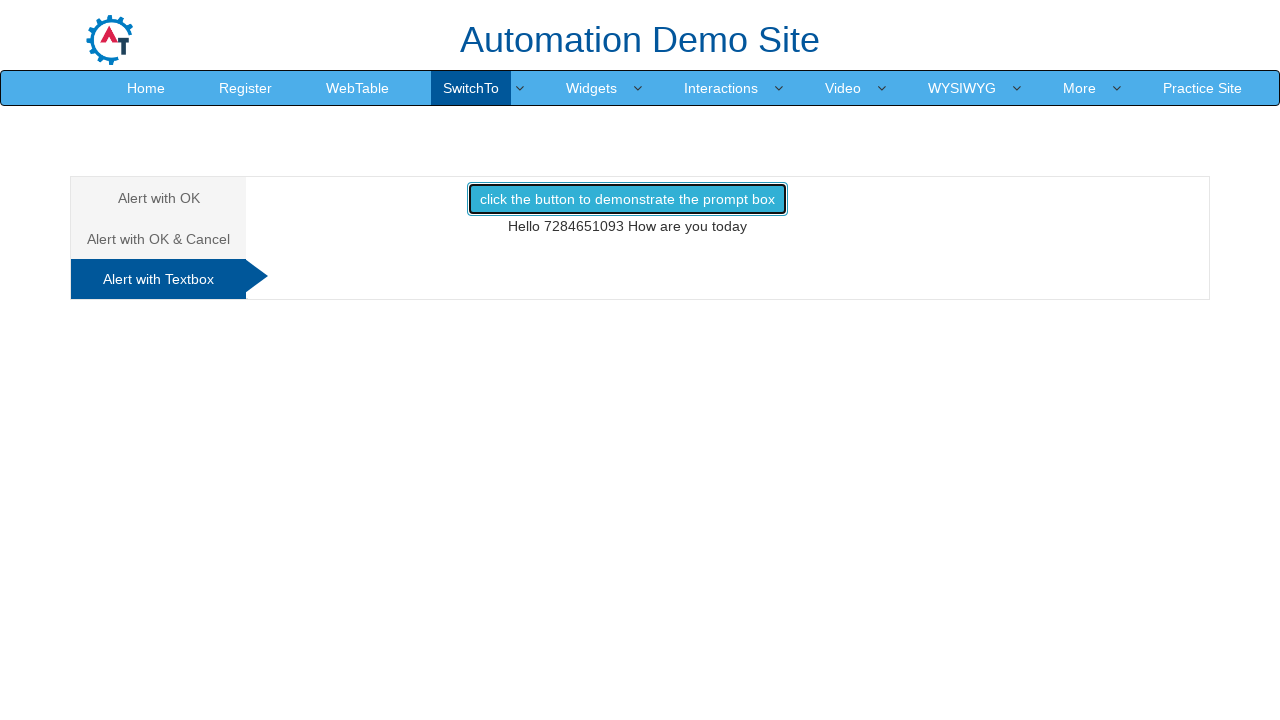